Tests password field by entering a password value

Starting URL: https://bonigarcia.dev/selenium-webdriver-java/web-form.html

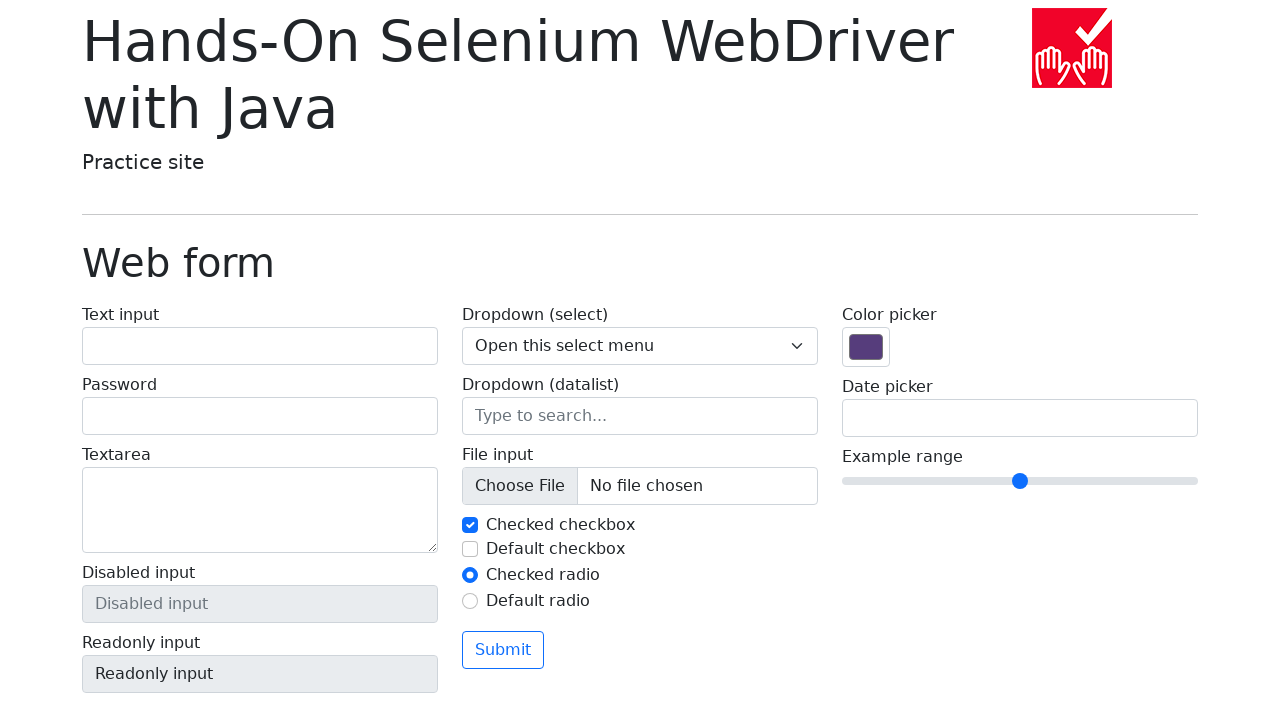

Filled password field with 'SecurePassword123' on input[type='password']
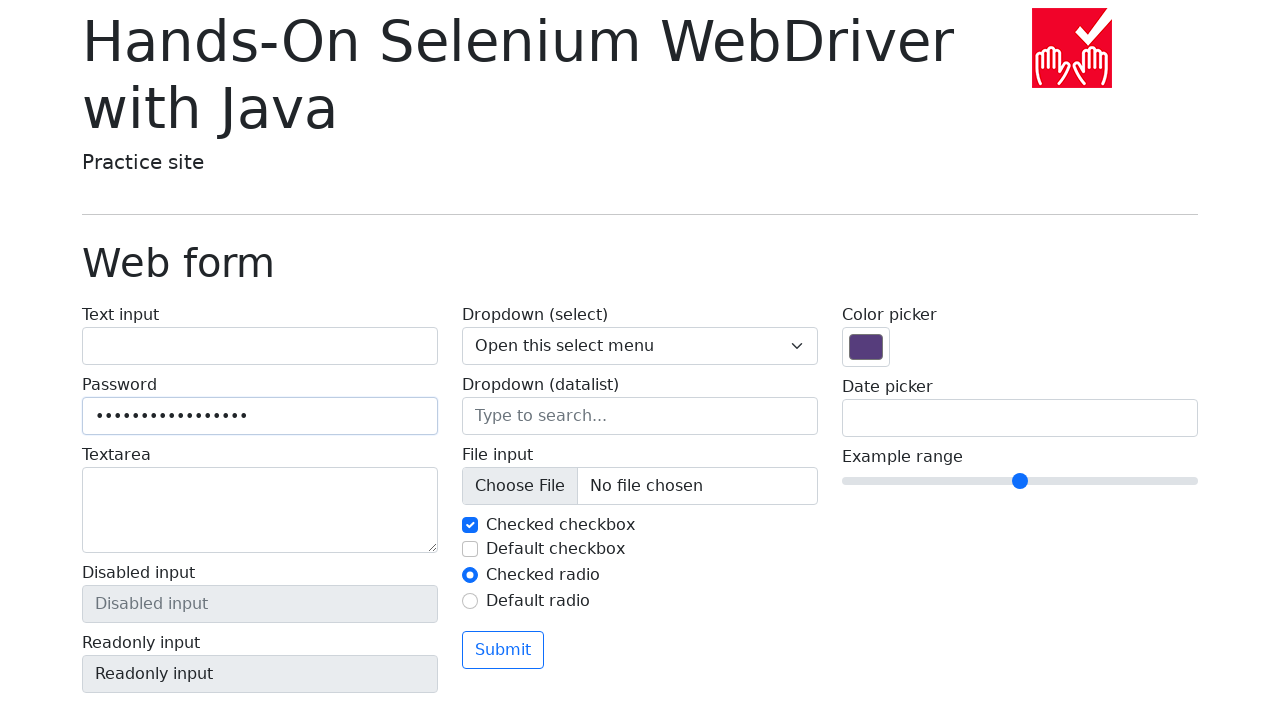

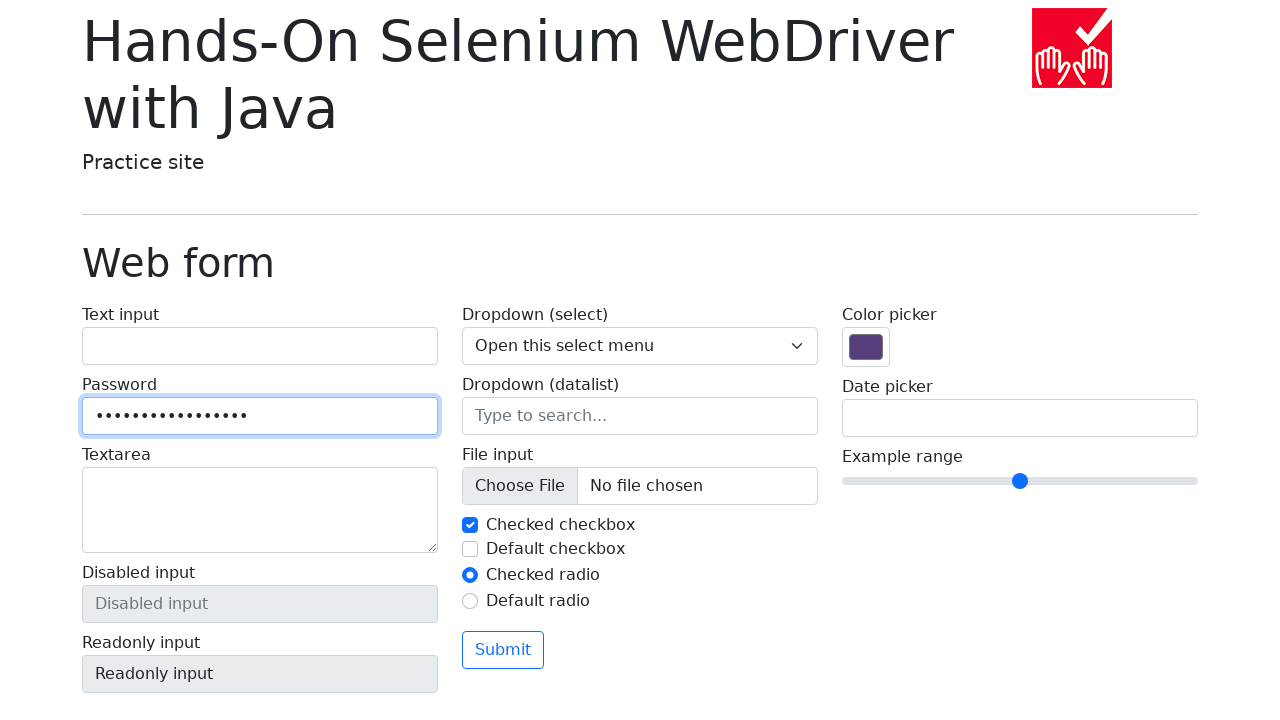